Tests drag and drop functionality by dragging column A to column B and verifying the swap

Starting URL: https://practice.cydeo.com/drag_and_drop

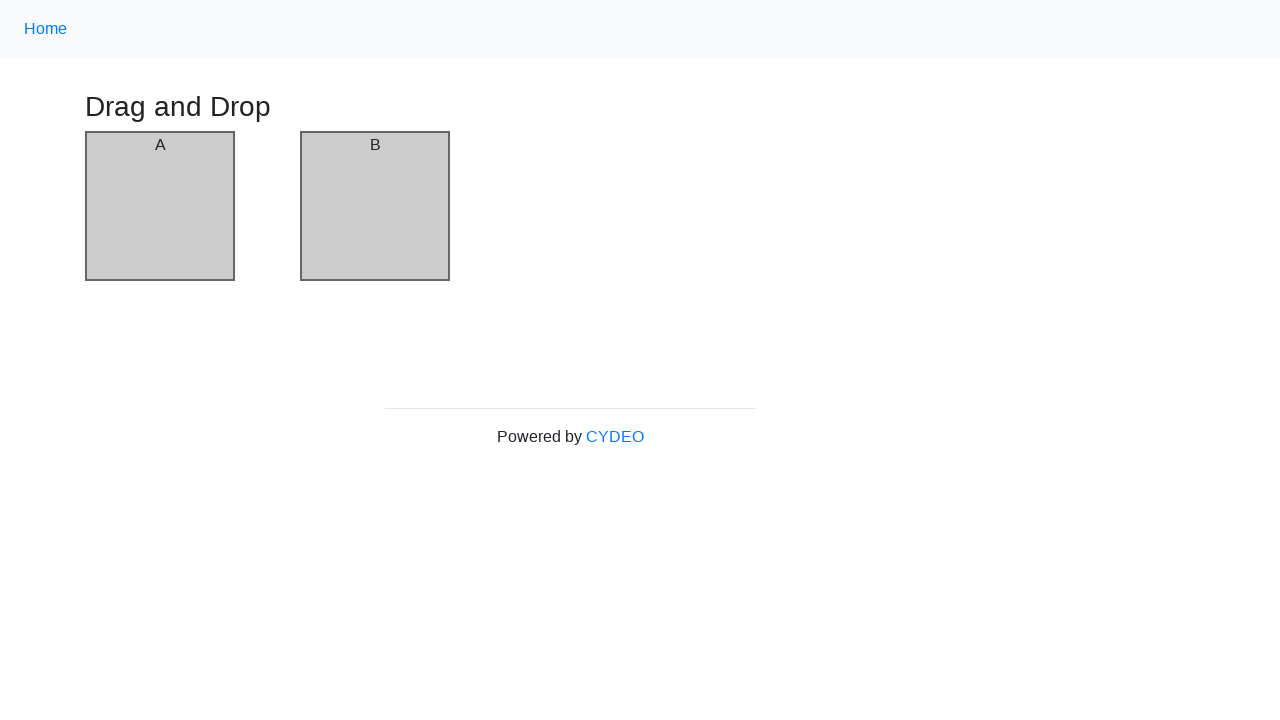

Navigated to drag and drop practice page
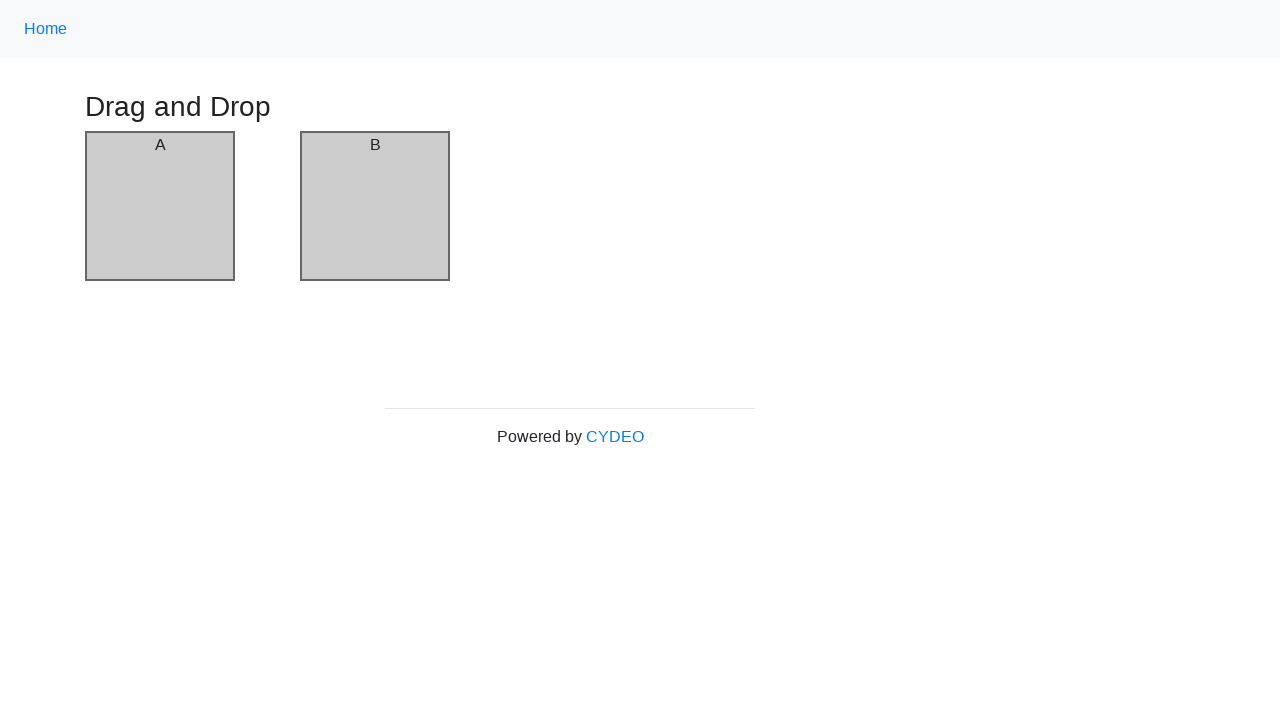

Located column A element for dragging
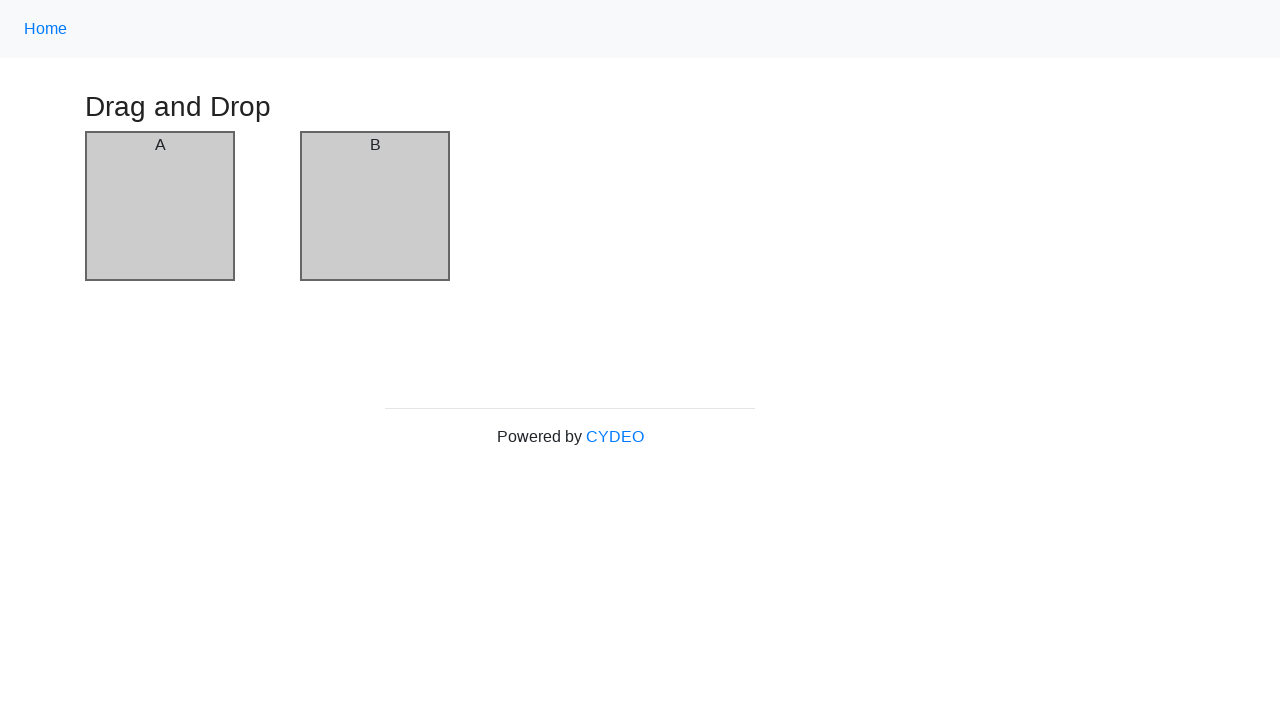

Located column B element as drop target
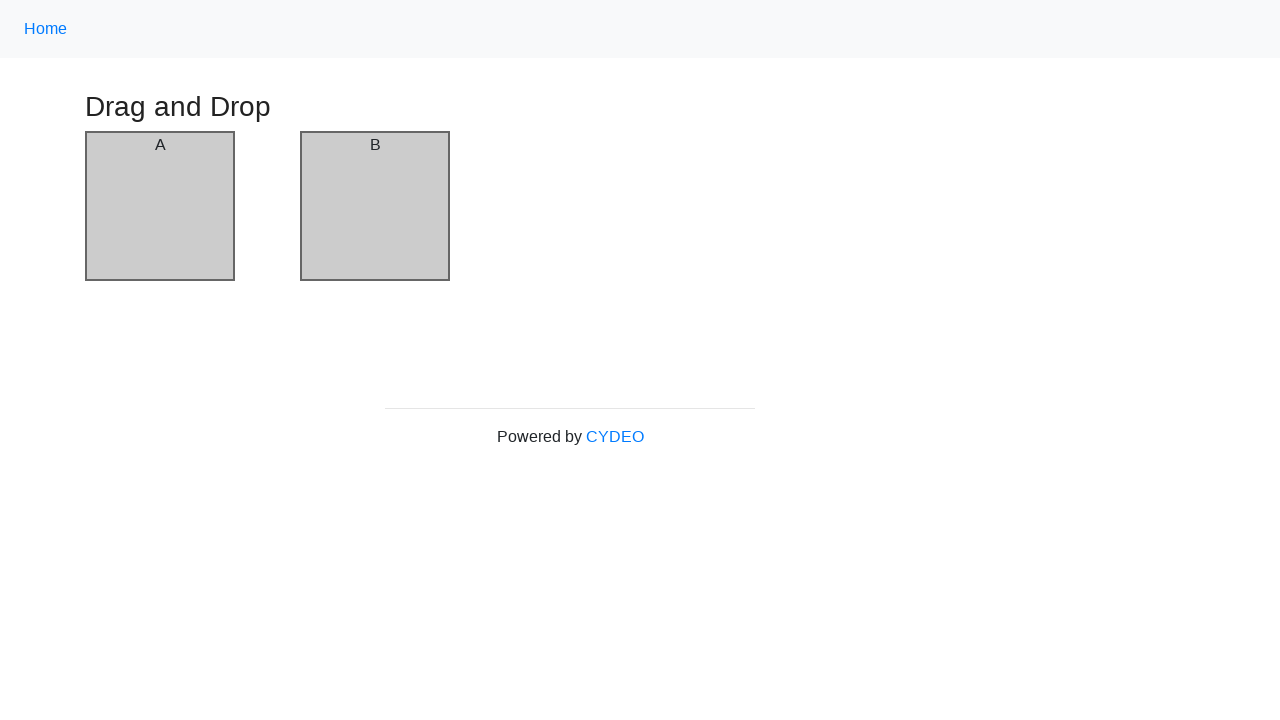

Dragged column A to column B at (375, 206)
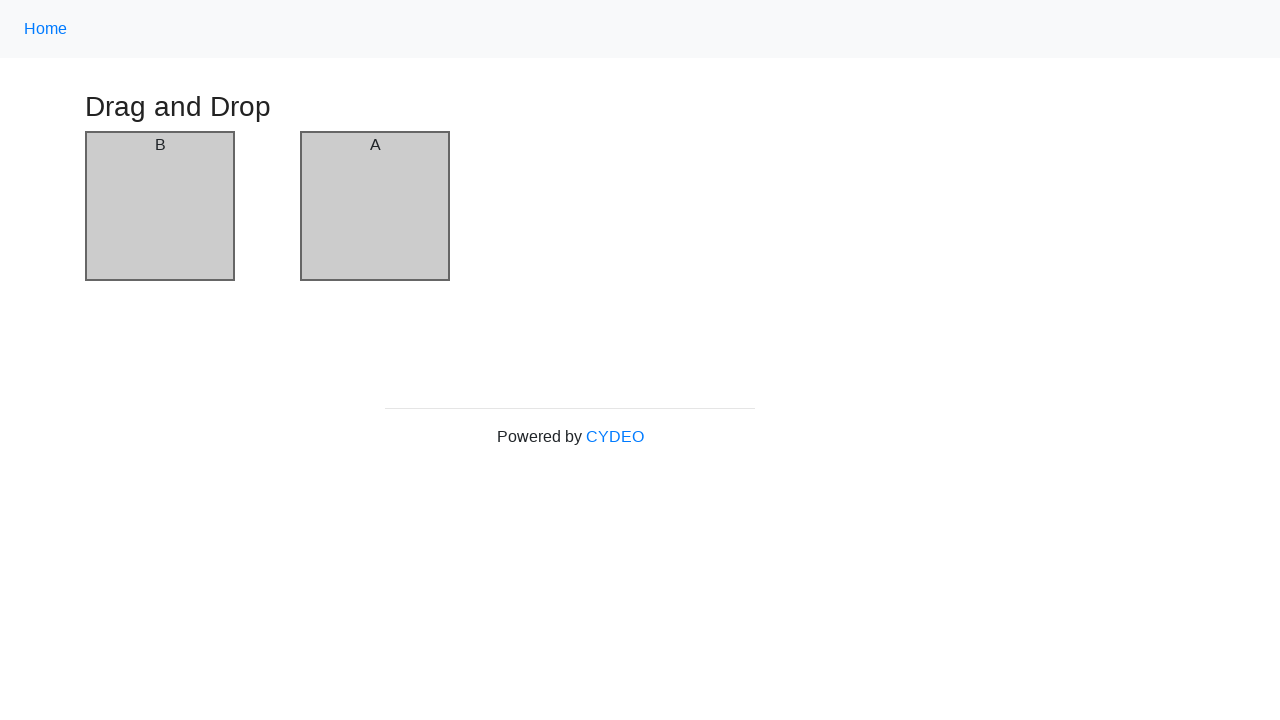

Located all draggable column elements
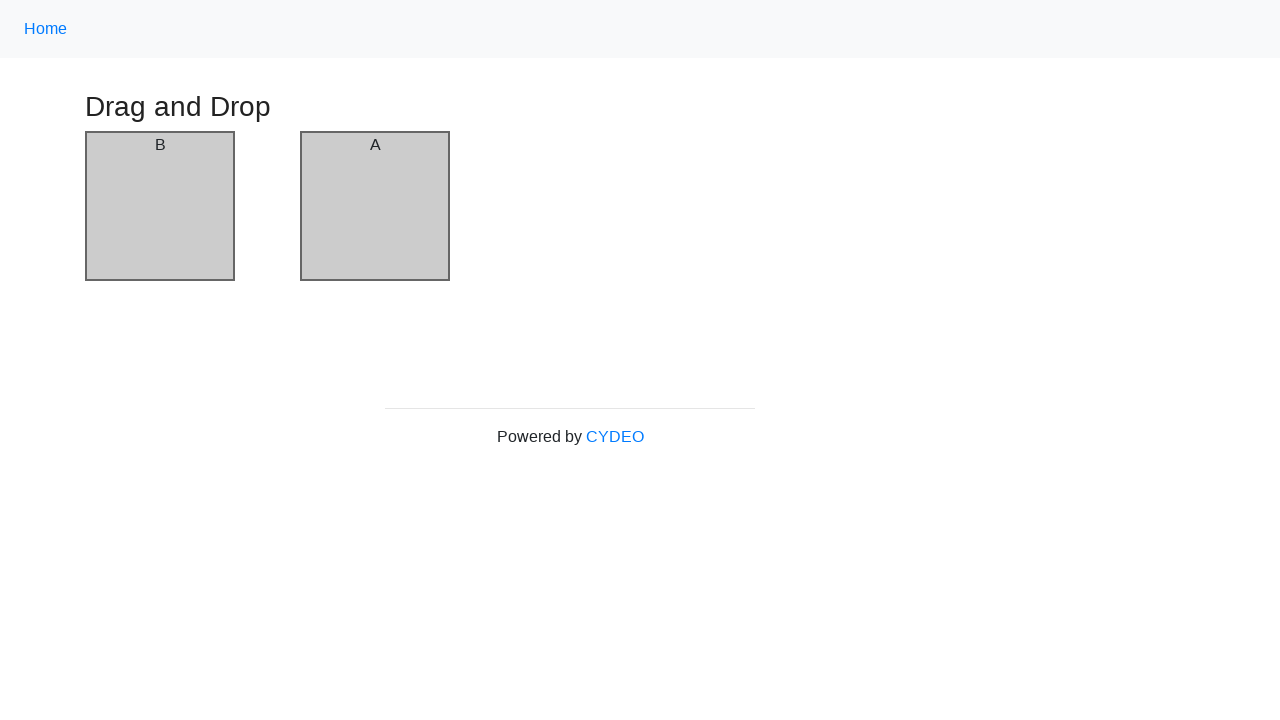

Retrieved text from column 1: 'B'
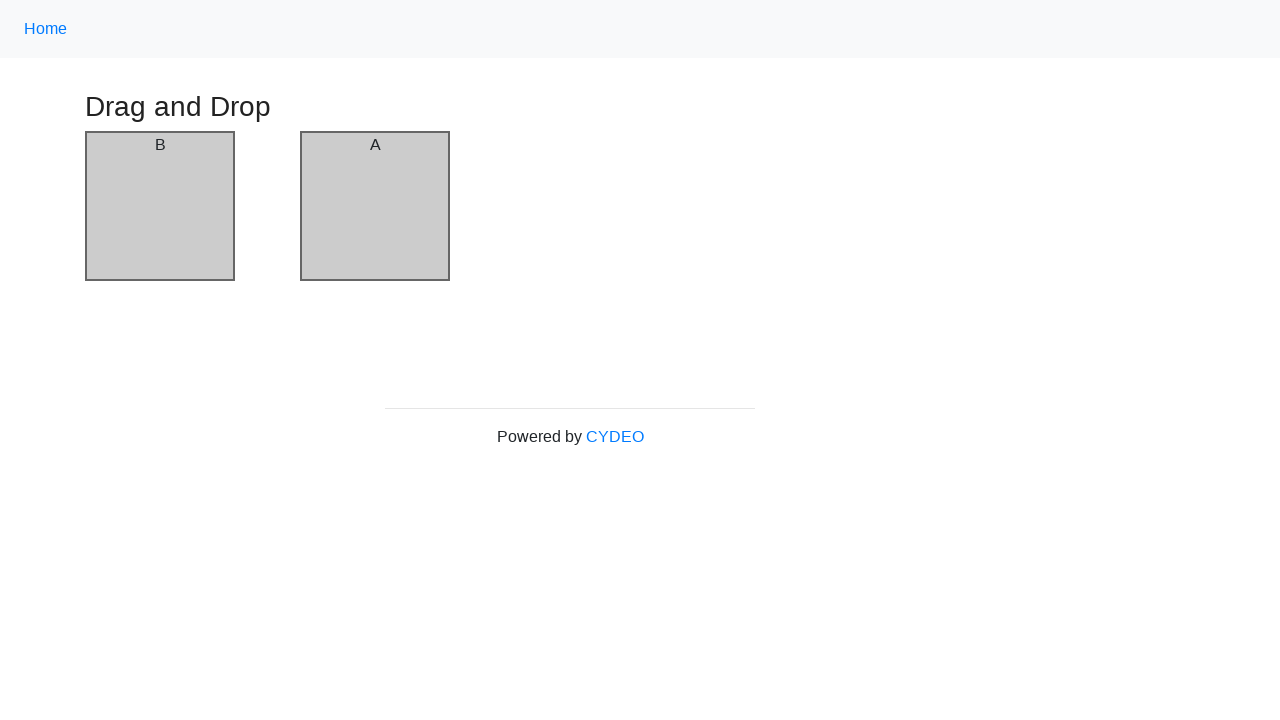

Verified column 1 contains expected value 'B'
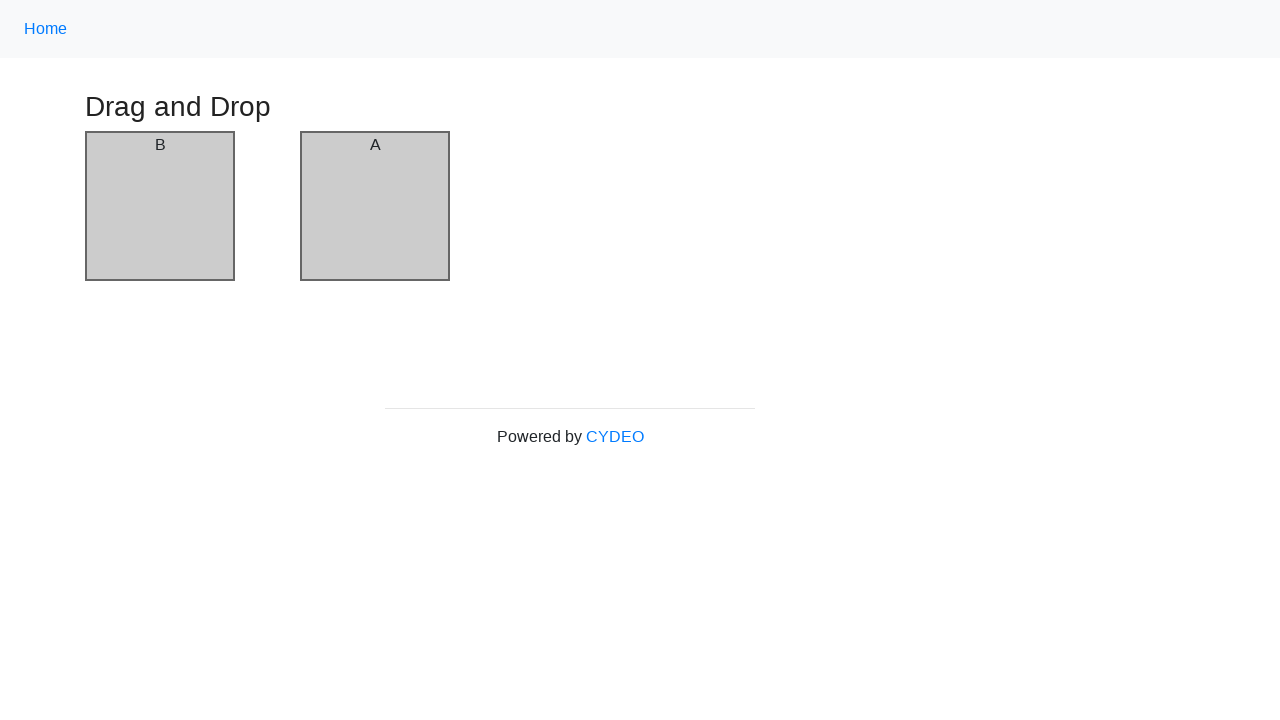

Retrieved text from column 2: 'A'
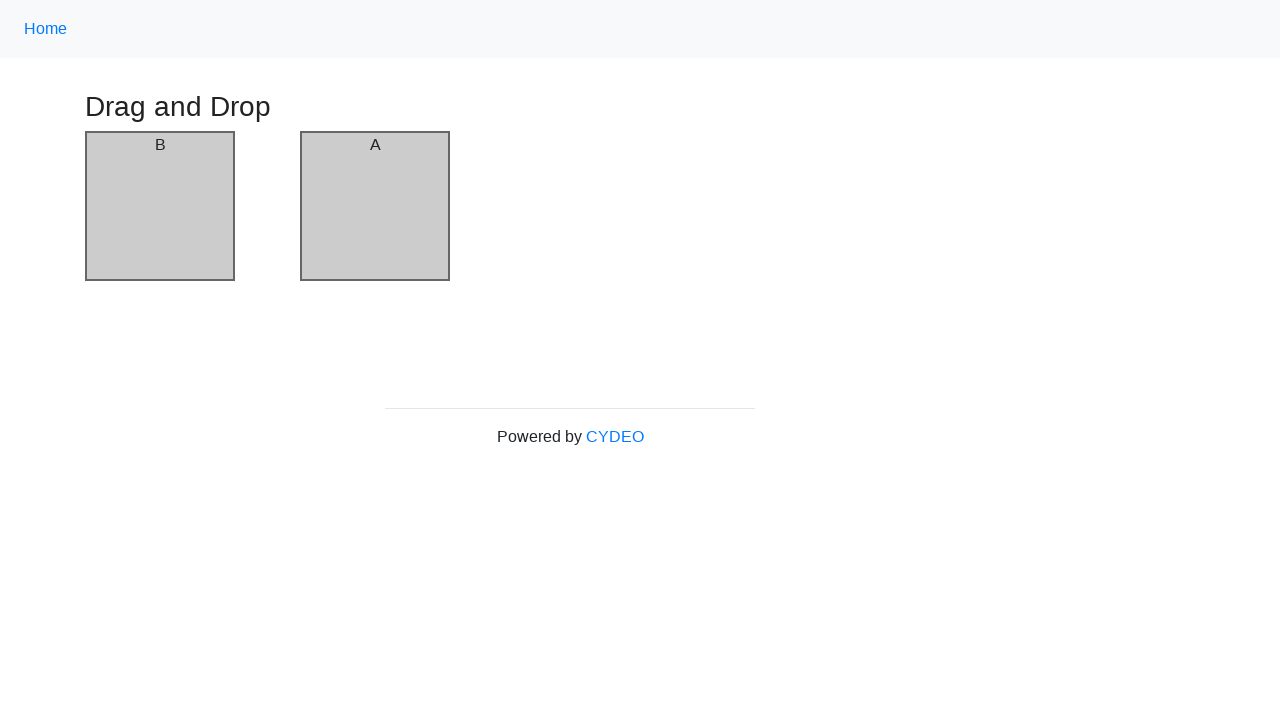

Verified column 2 contains expected value 'A'
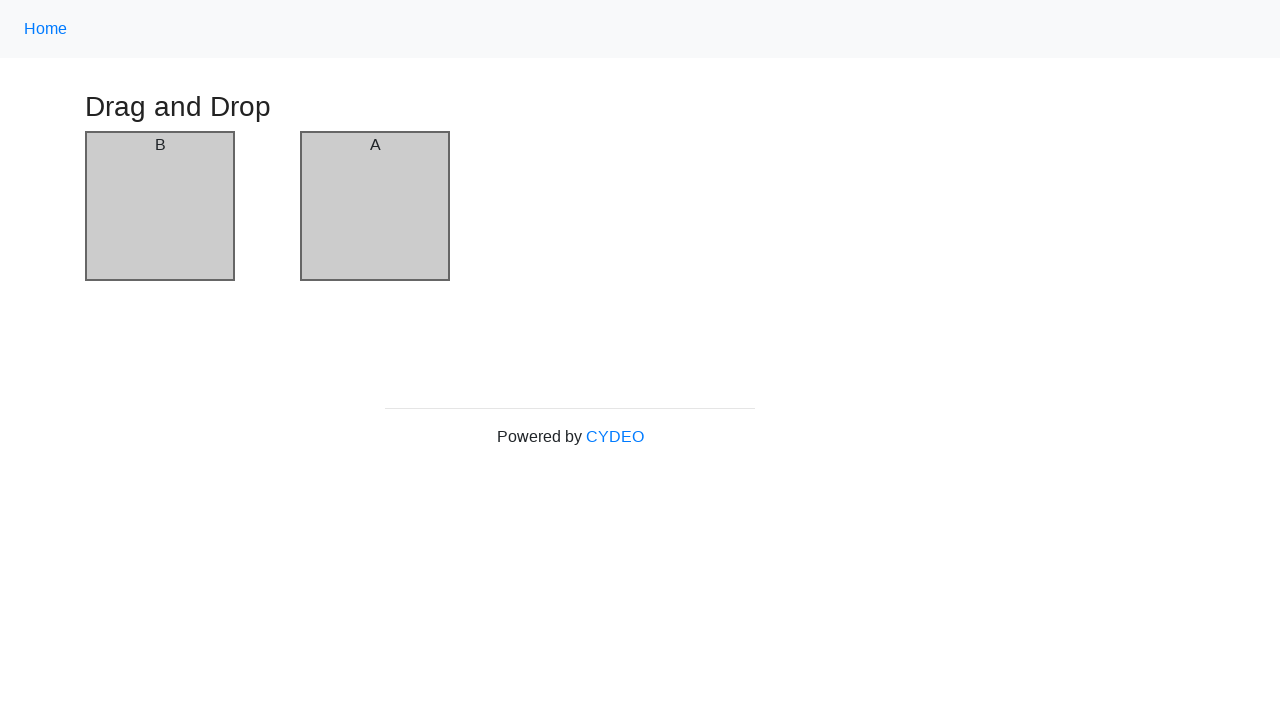

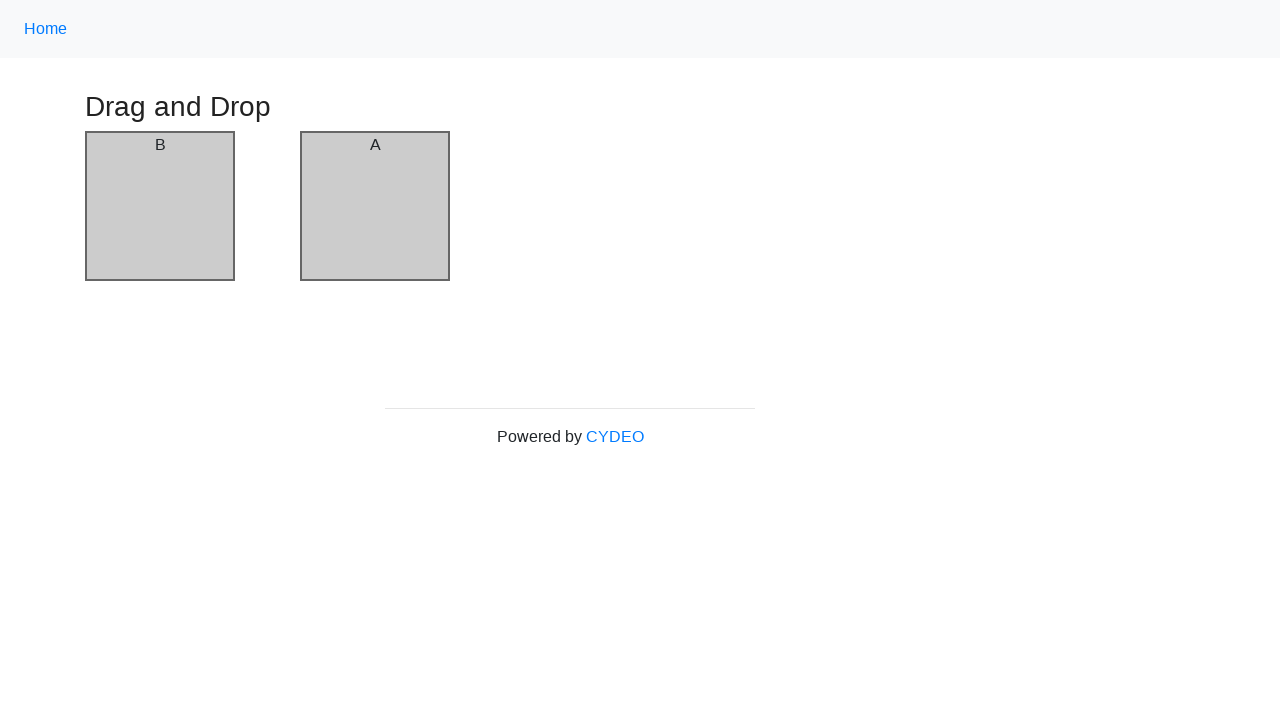